Clicks the login button element on the login page without actually logging in

Starting URL: http://the-internet.herokuapp.com/login

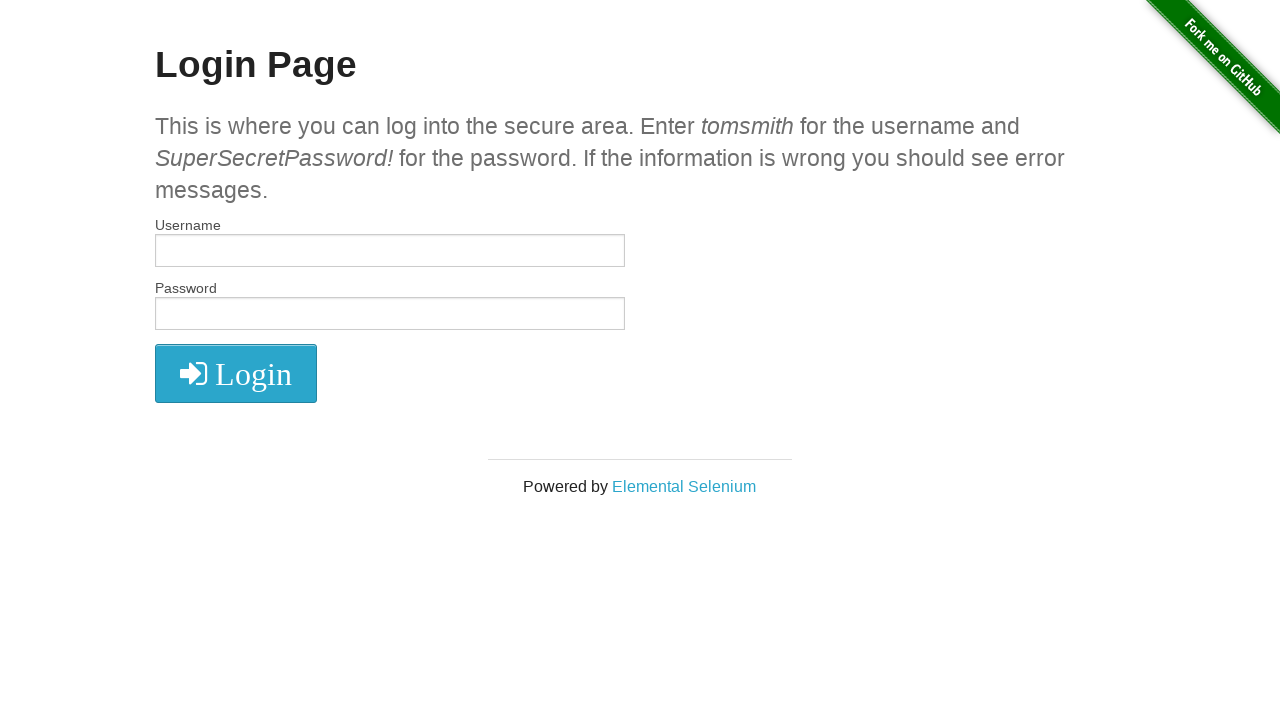

Navigated to login page at http://the-internet.herokuapp.com/login
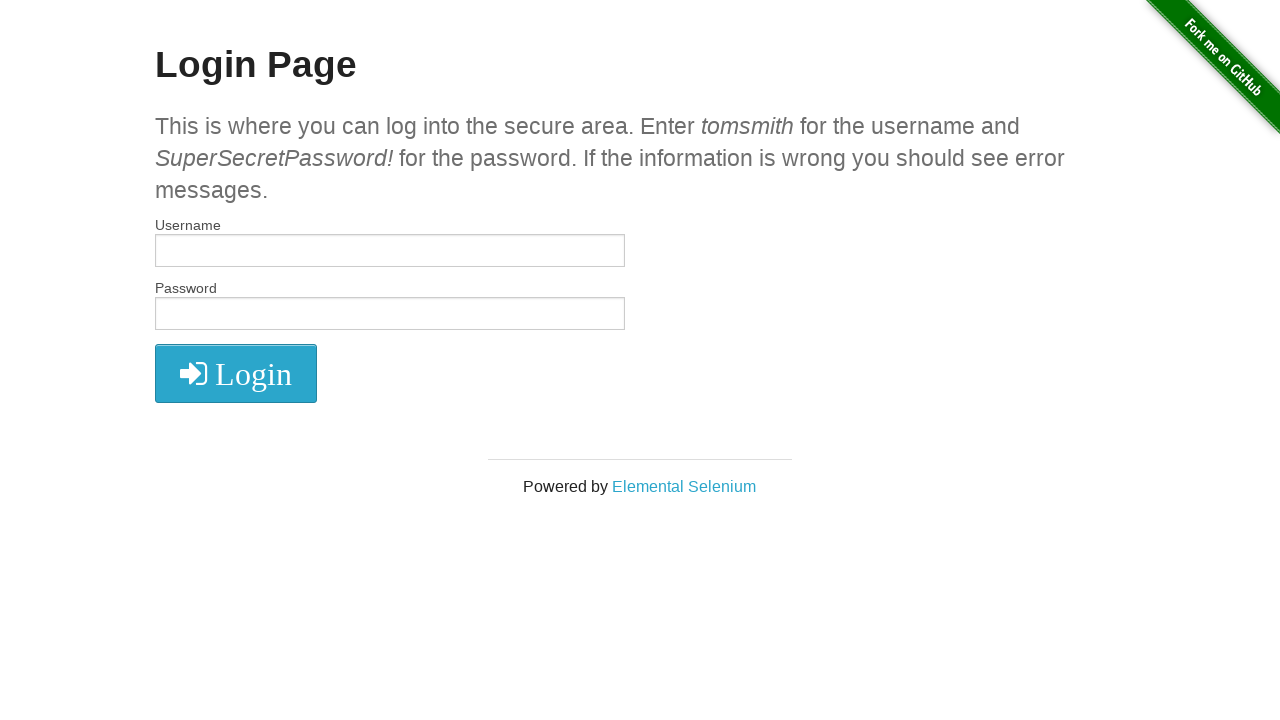

Clicked the login button element at (236, 374) on .fa.fa-2x.fa-sign-in
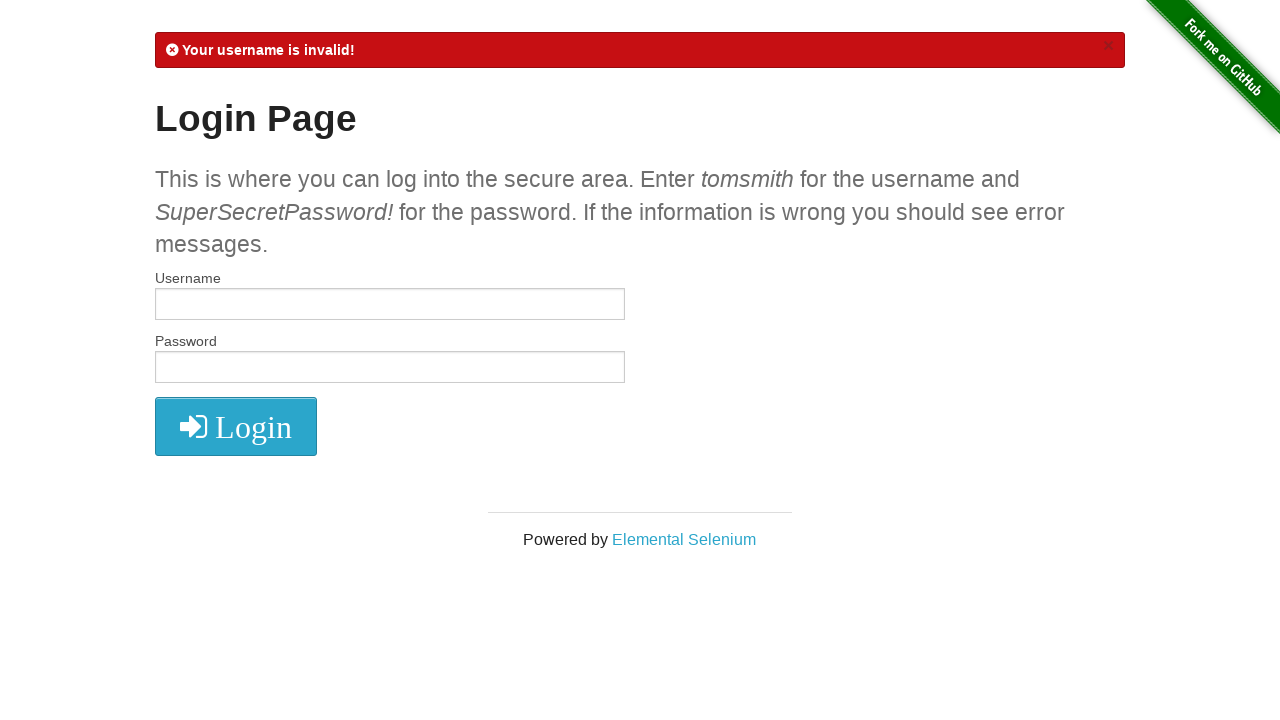

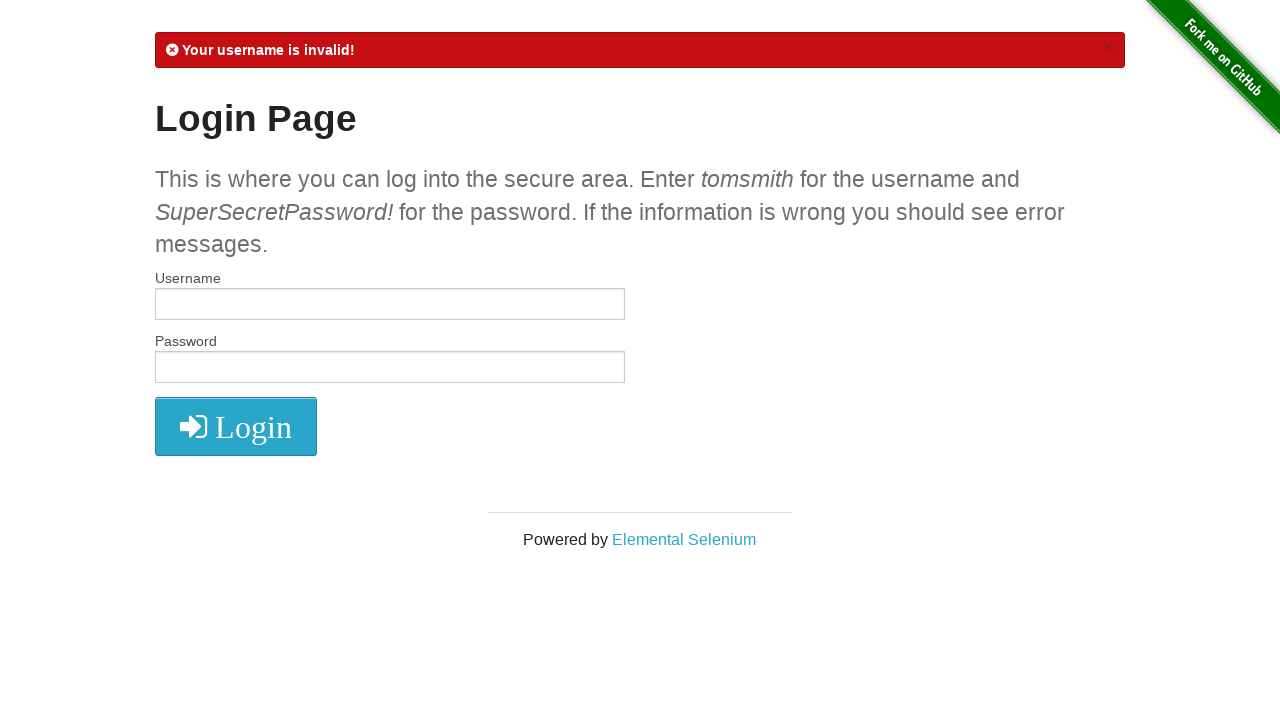